Tests page scrolling functionality on a ranking list page by scrolling to the bottom of the page multiple times to trigger lazy loading of content

Starting URL: https://wds.modian.com/ranking_list?pro_id=5901

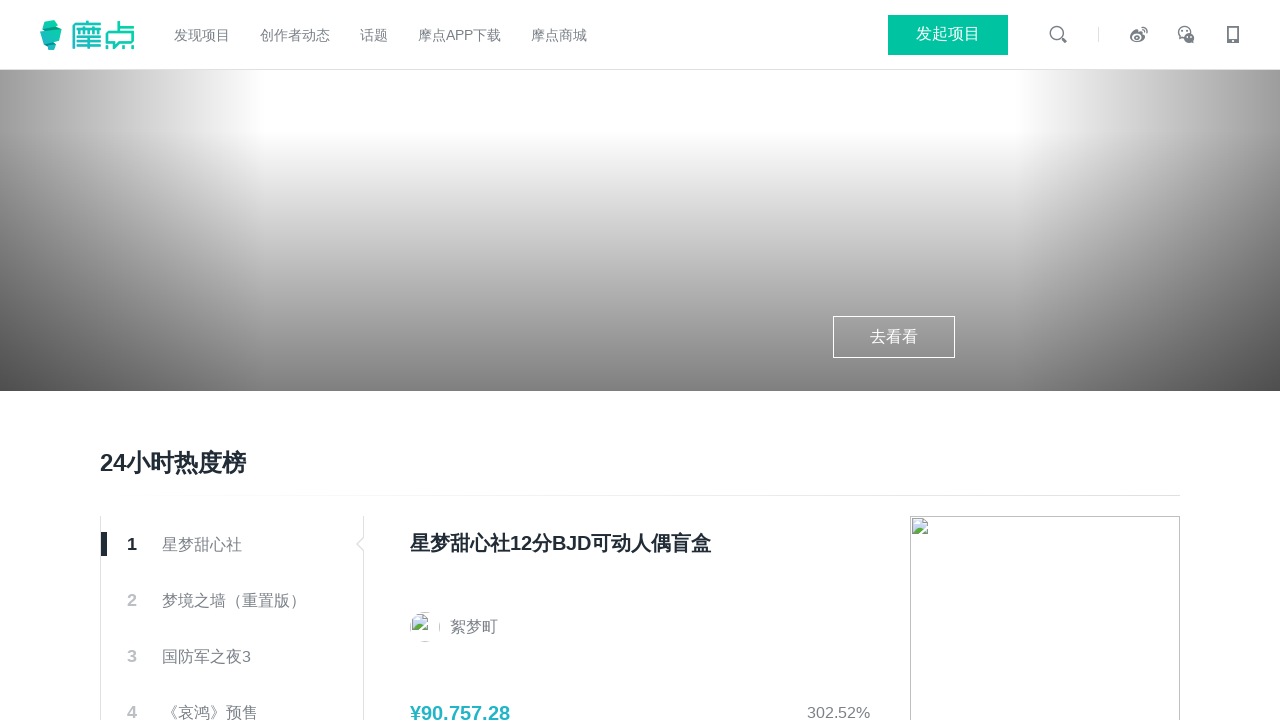

Scrolled to bottom of ranking list page (scroll #1)
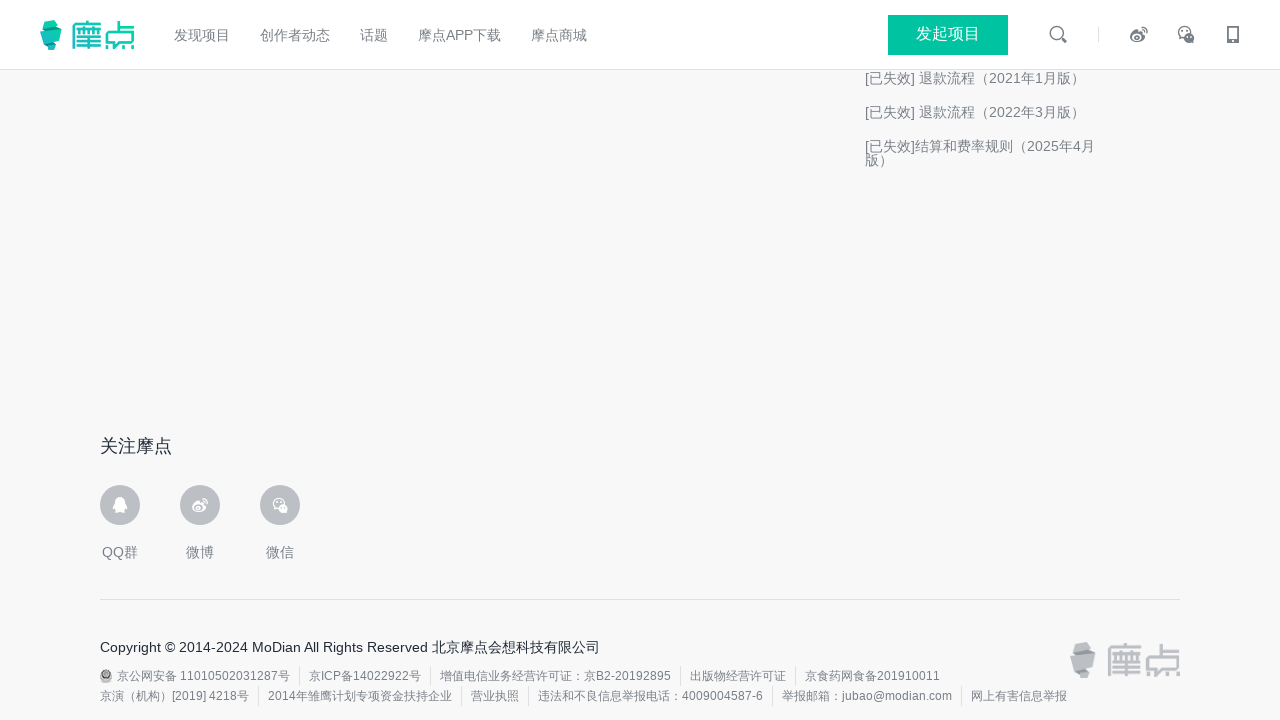

Waited 1500ms for lazy loading to complete (scroll #1)
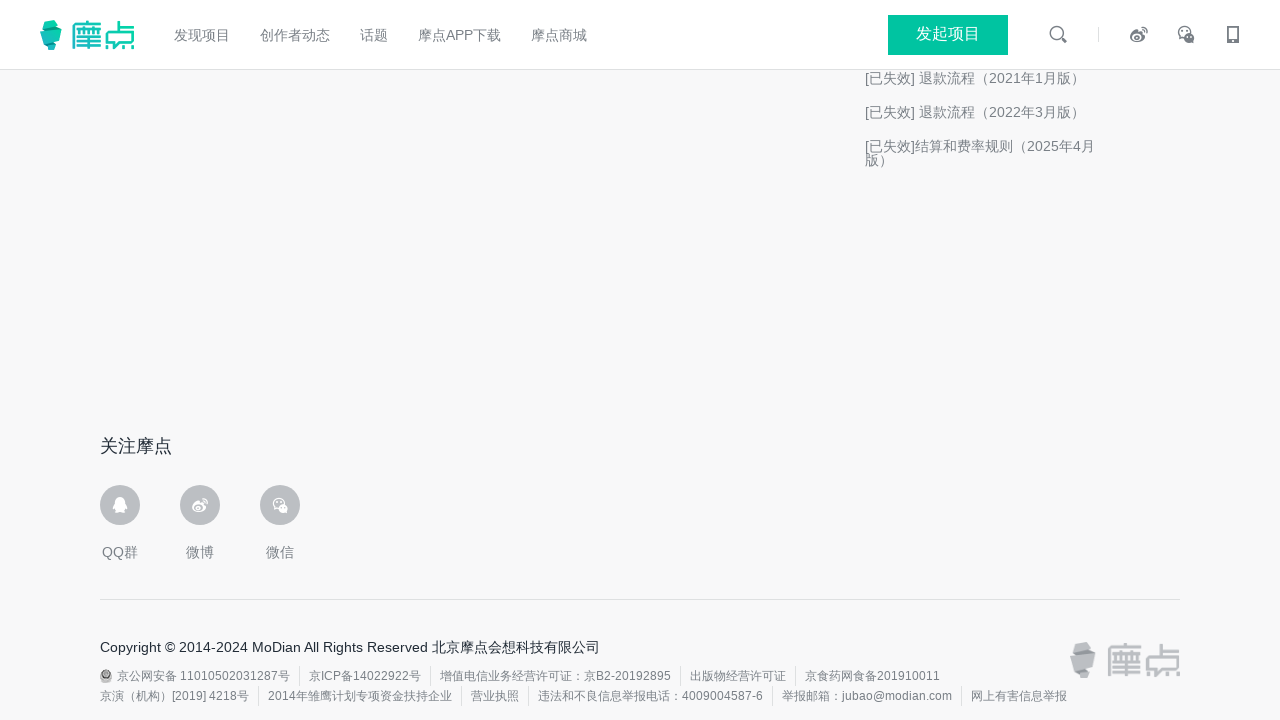

Scrolled to bottom of ranking list page (scroll #2)
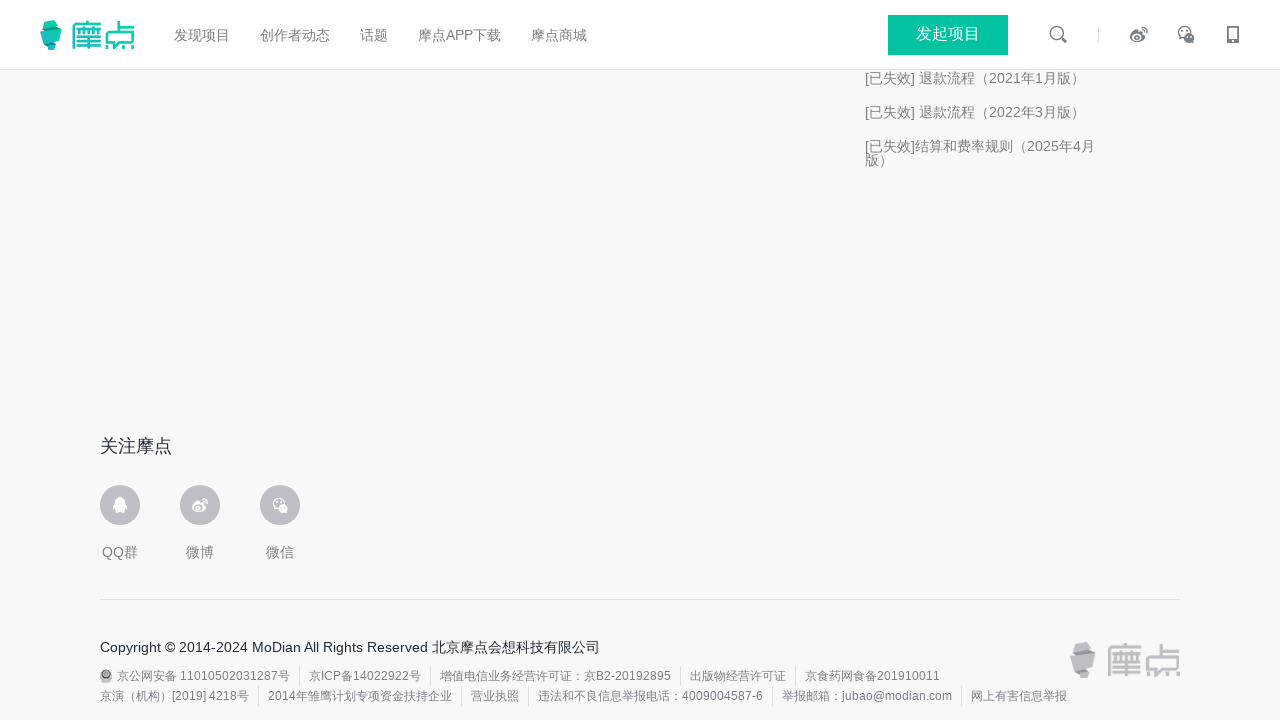

Waited 1500ms for lazy loading to complete (scroll #2)
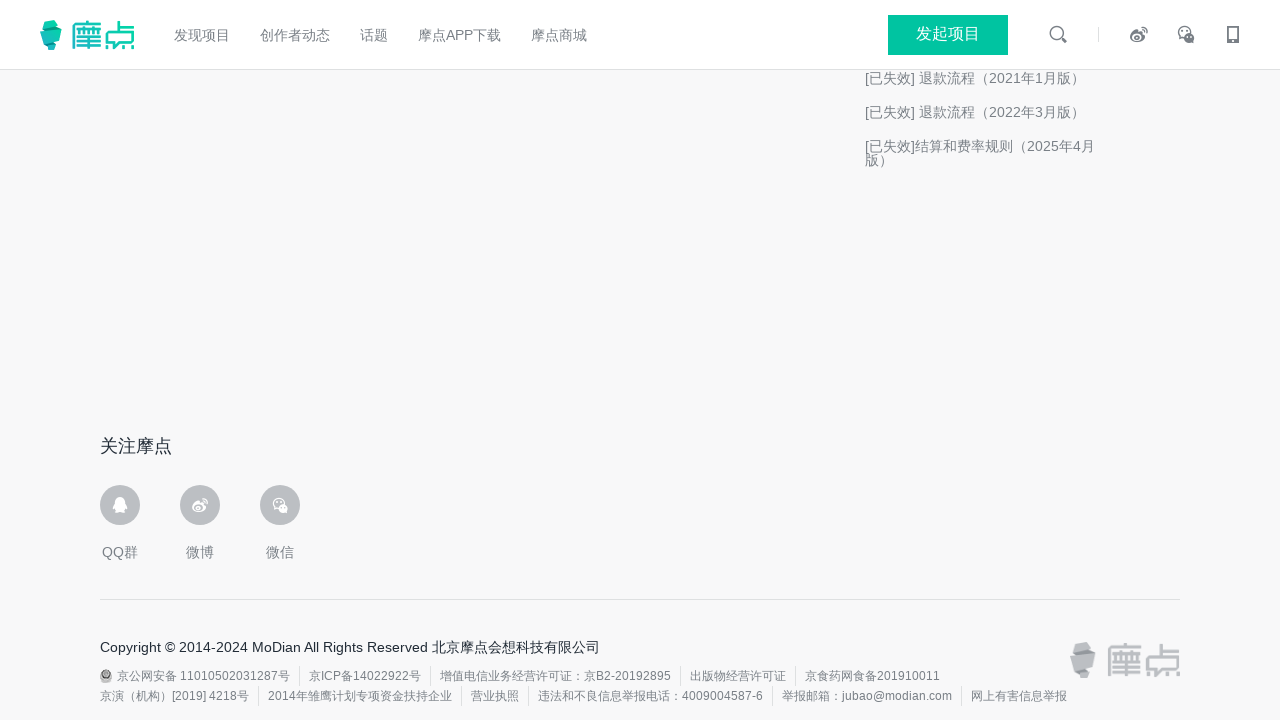

Scrolled to bottom of ranking list page (scroll #3)
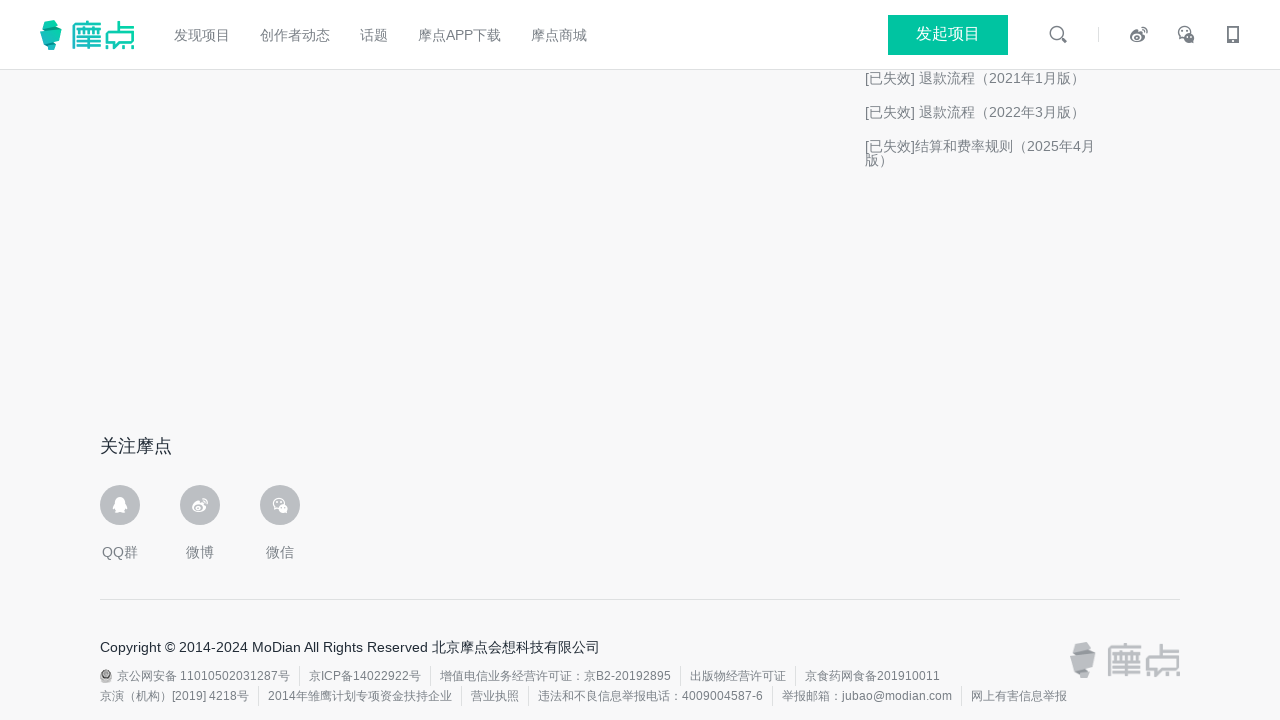

Waited 1500ms for lazy loading to complete (scroll #3)
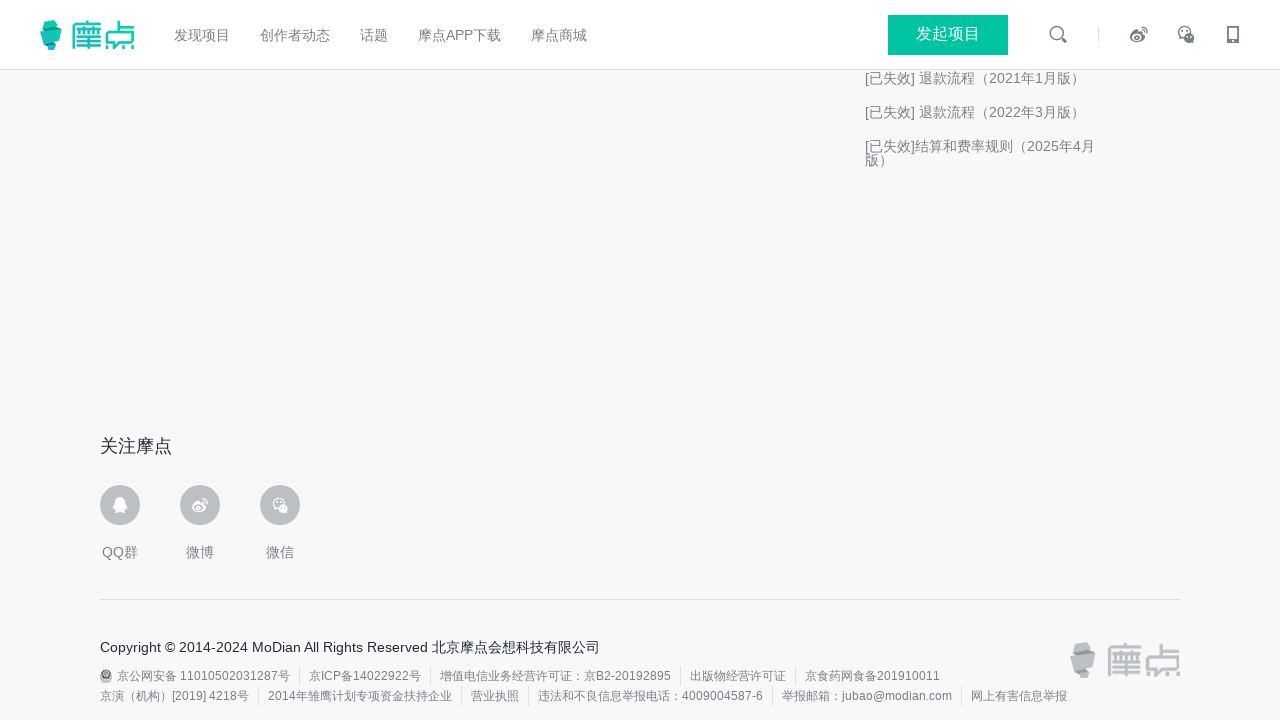

Scrolled to bottom of ranking list page (scroll #4)
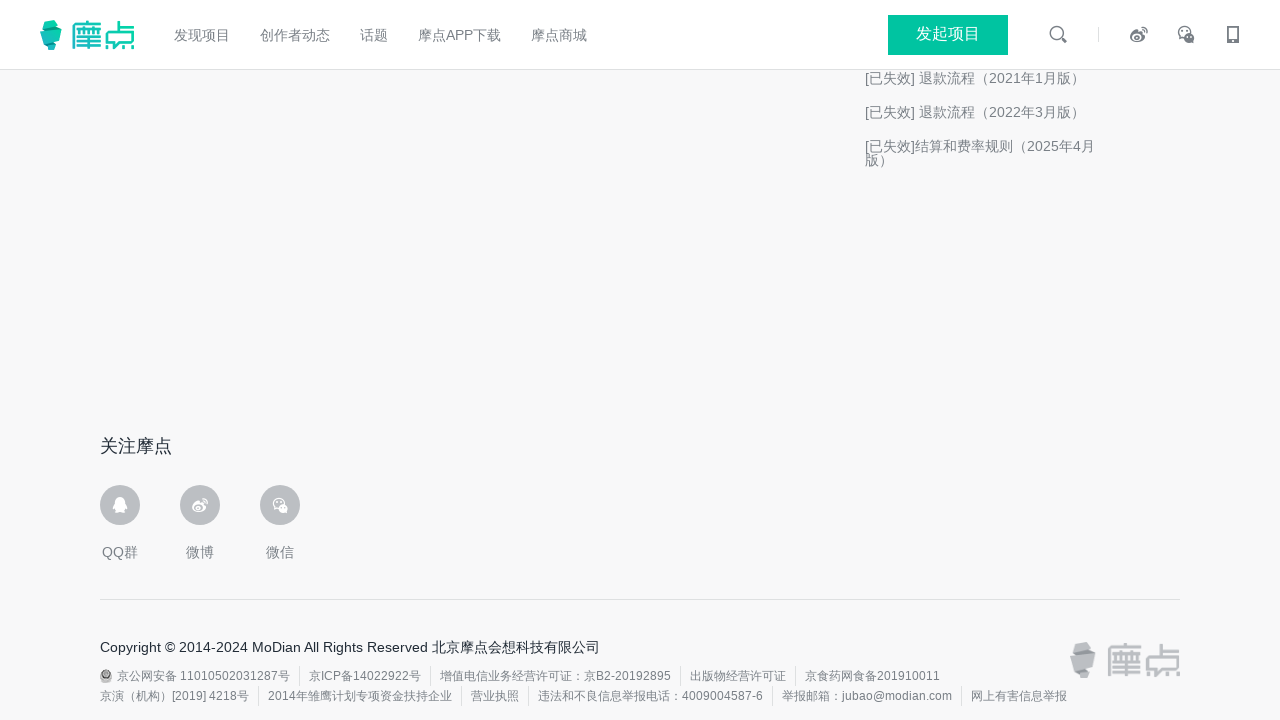

Waited 1500ms for lazy loading to complete (scroll #4)
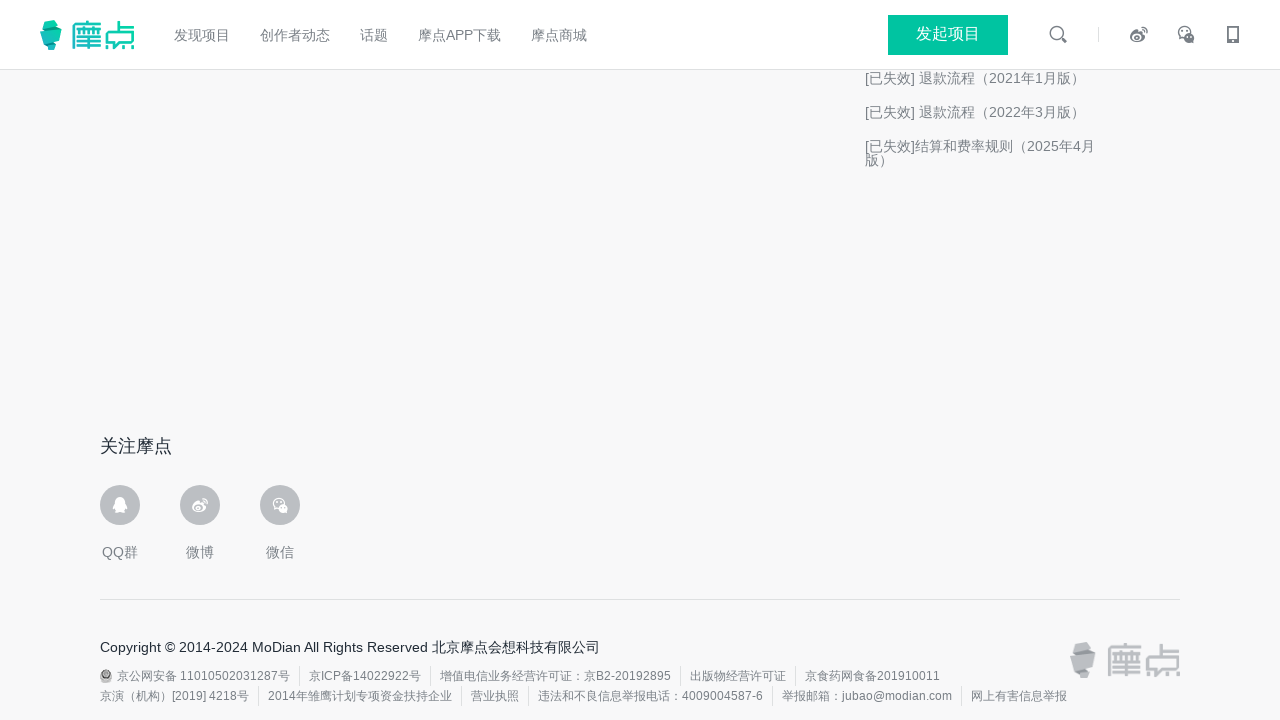

Scrolled to bottom of ranking list page (scroll #5)
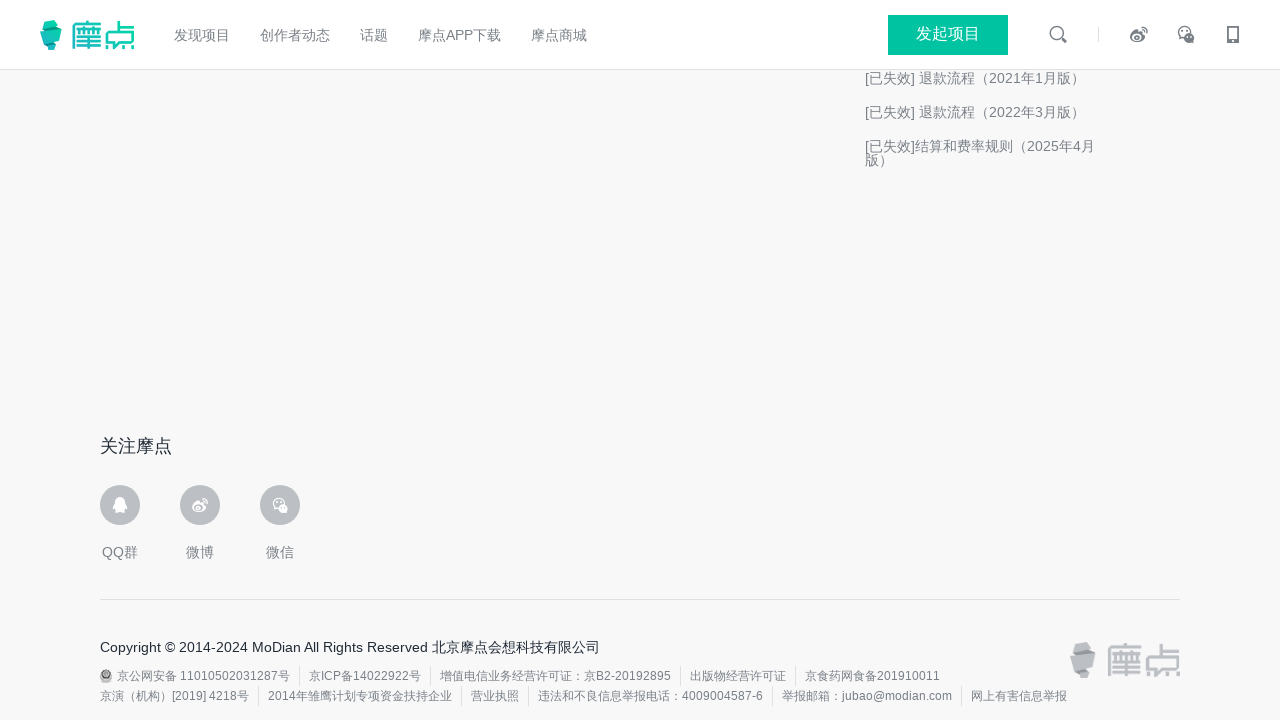

Waited 1500ms for lazy loading to complete (scroll #5)
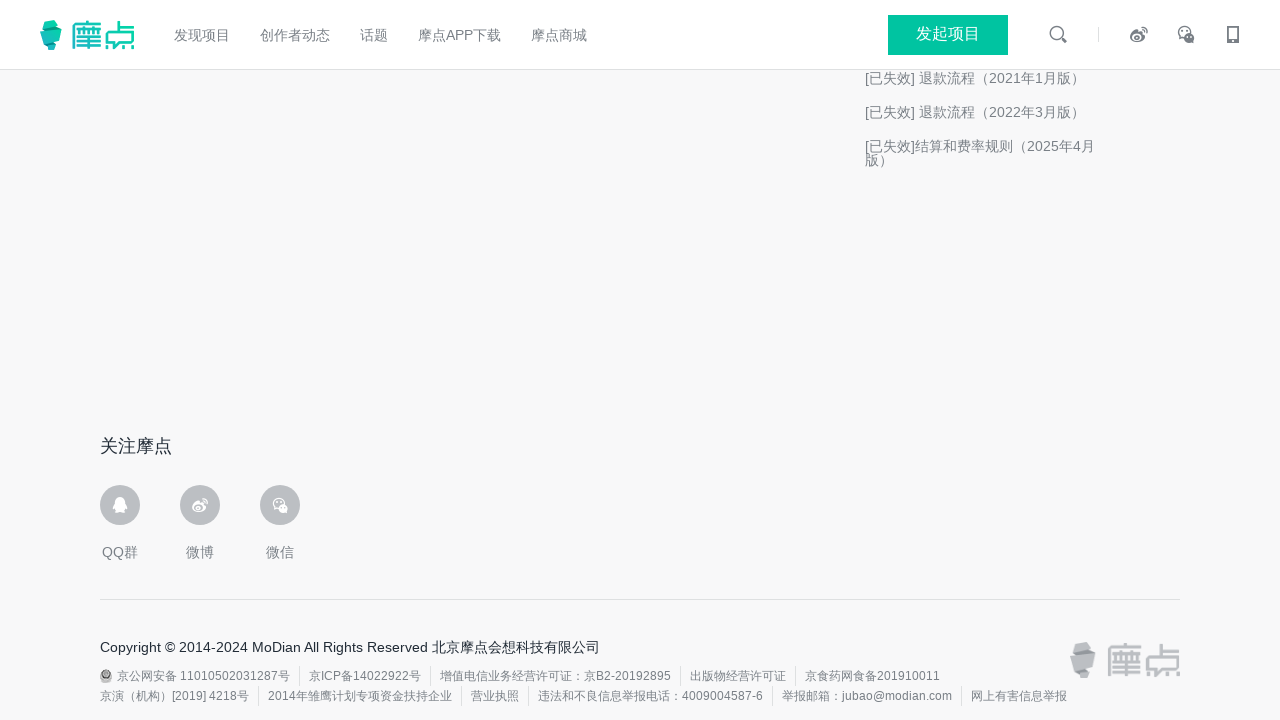

Scrolled to bottom of ranking list page (scroll #6)
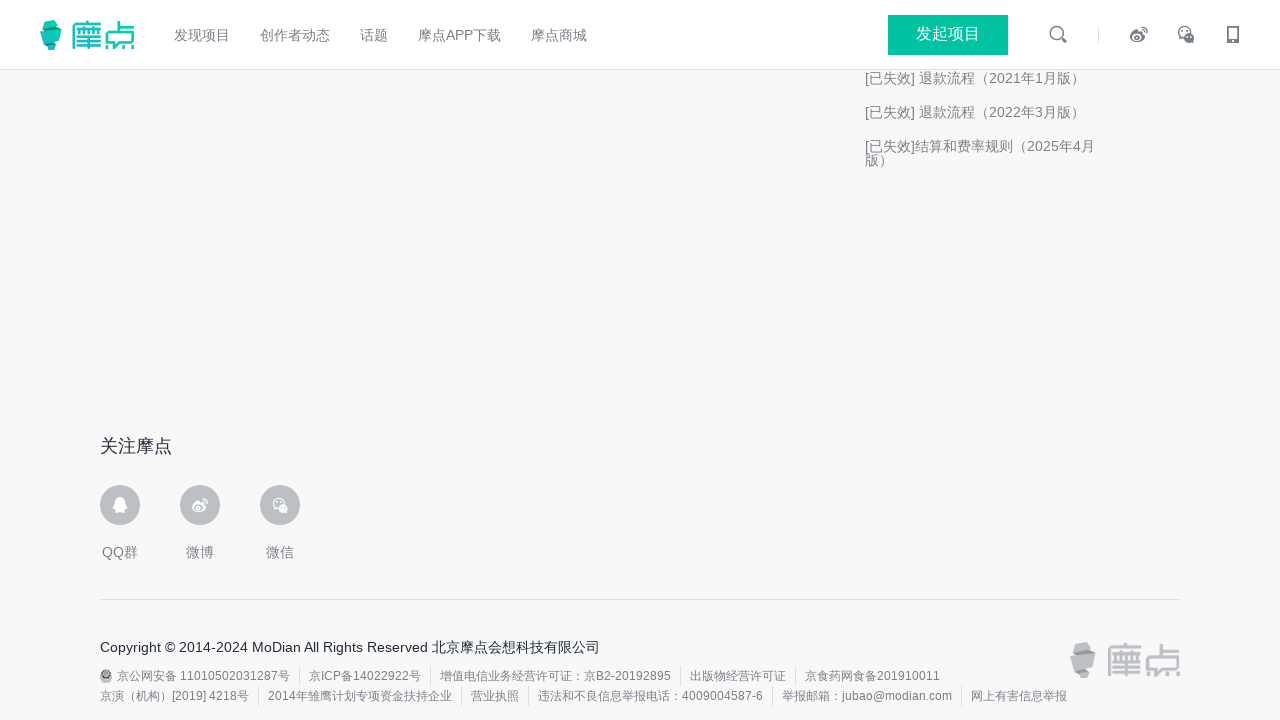

Waited 1500ms for lazy loading to complete (scroll #6)
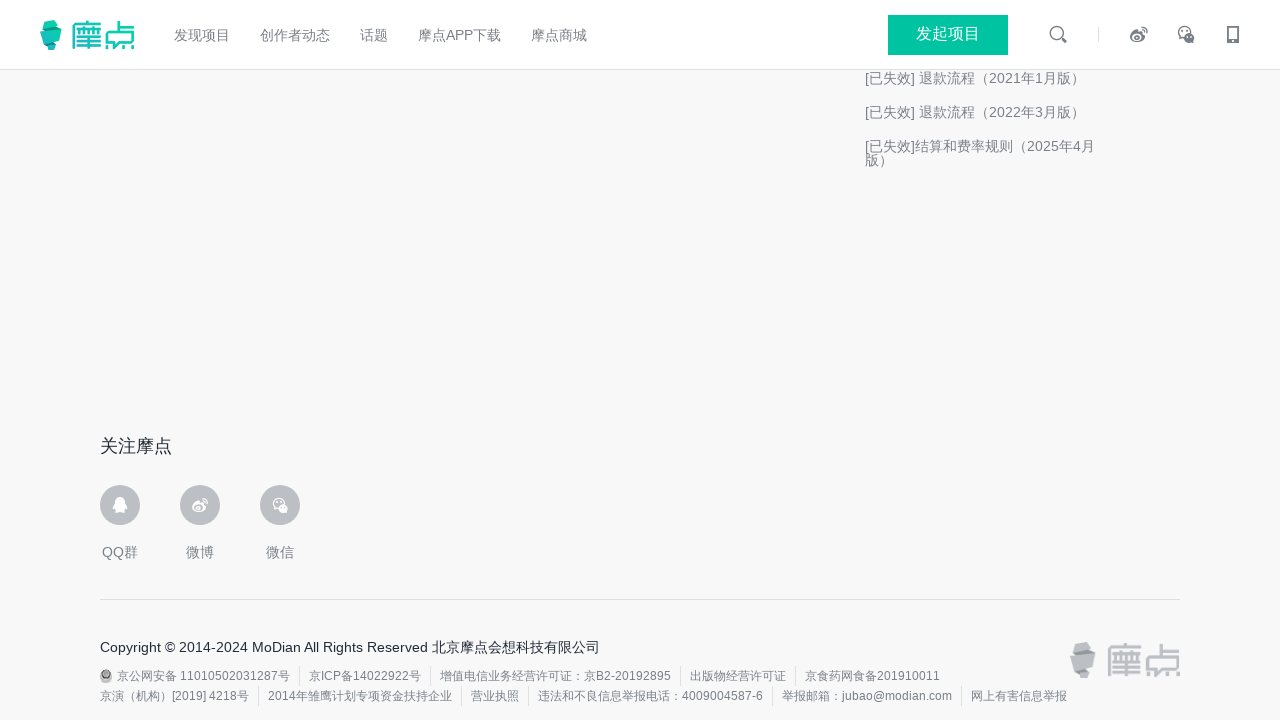

Scrolled to bottom of ranking list page (scroll #7)
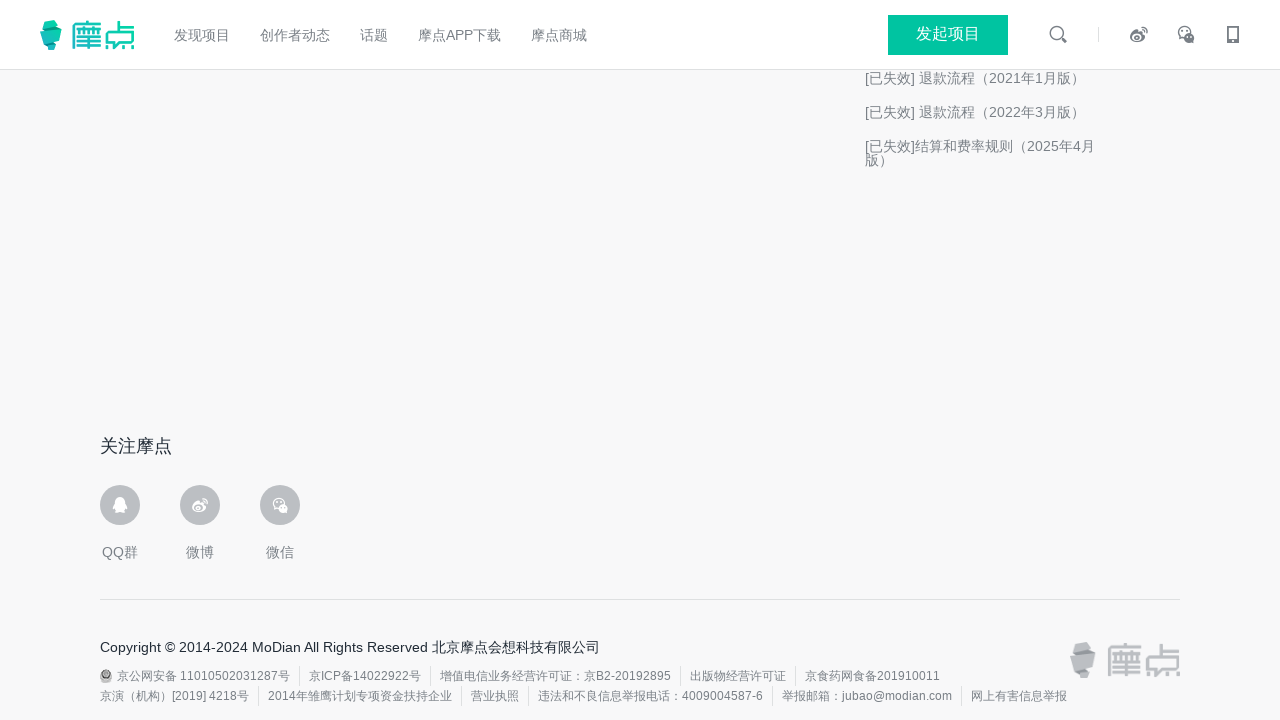

Waited 1500ms for lazy loading to complete (scroll #7)
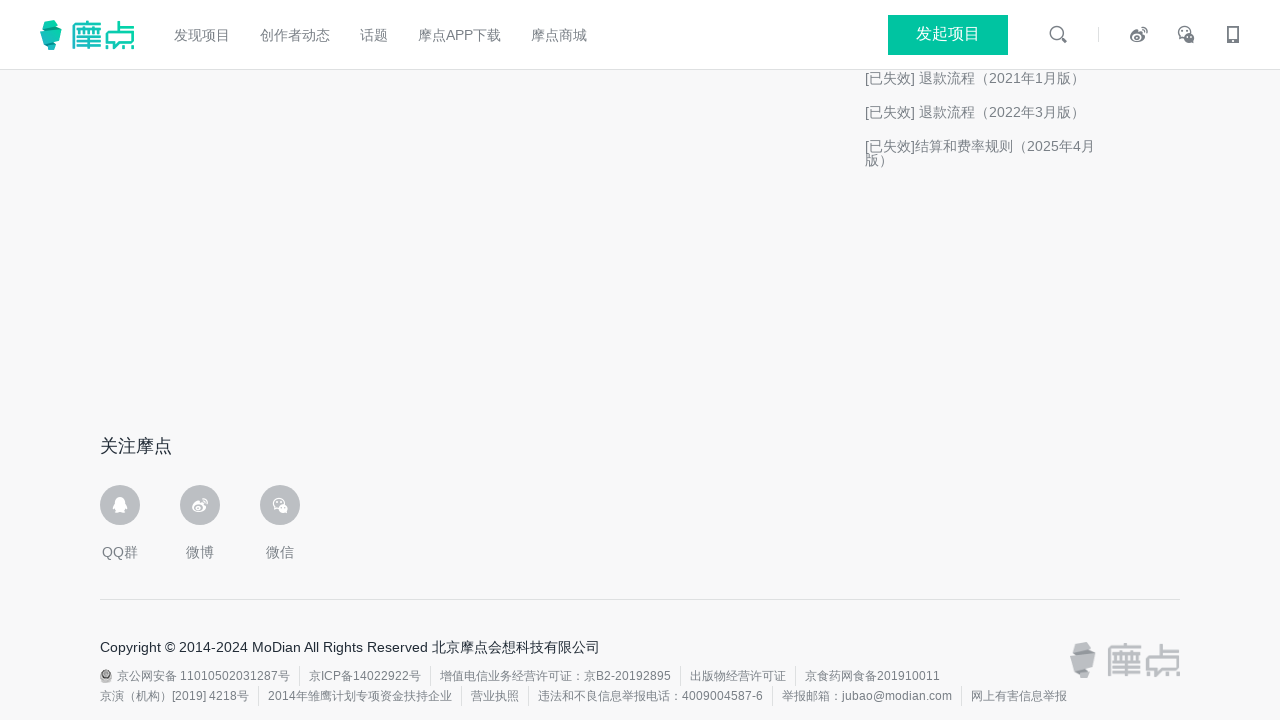

Scrolled to bottom of ranking list page (scroll #8)
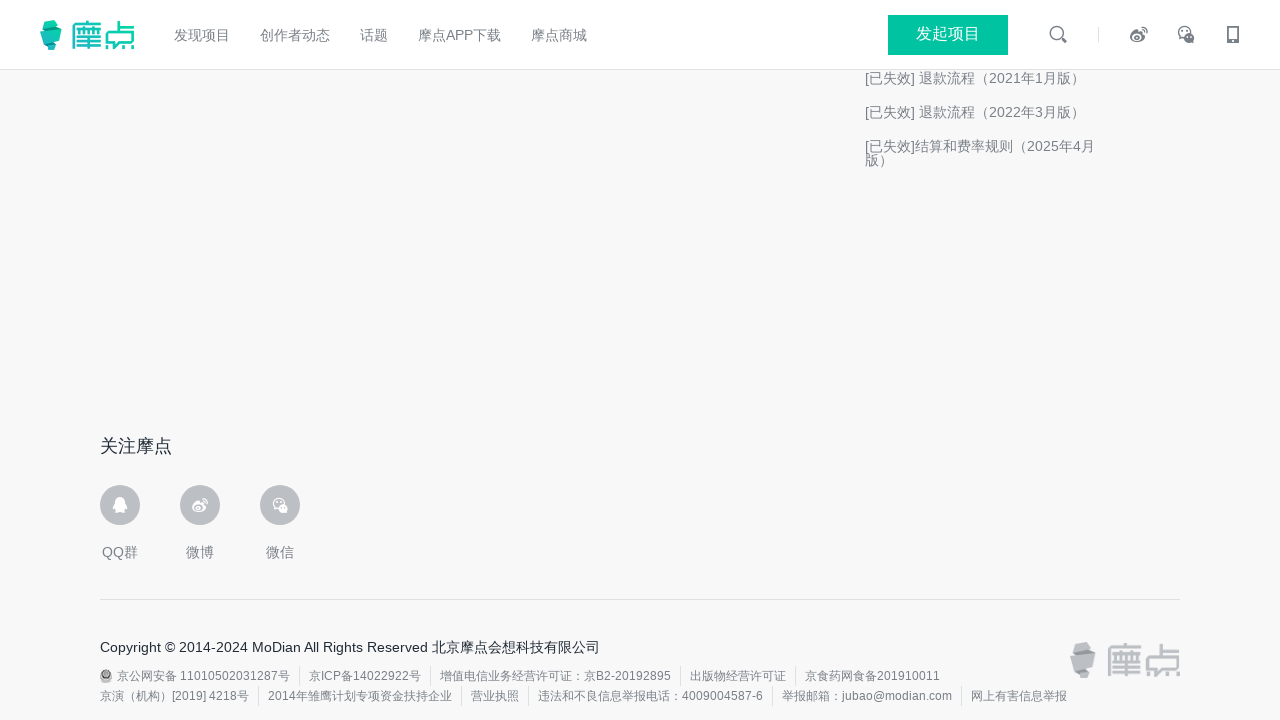

Waited 1500ms for lazy loading to complete (scroll #8)
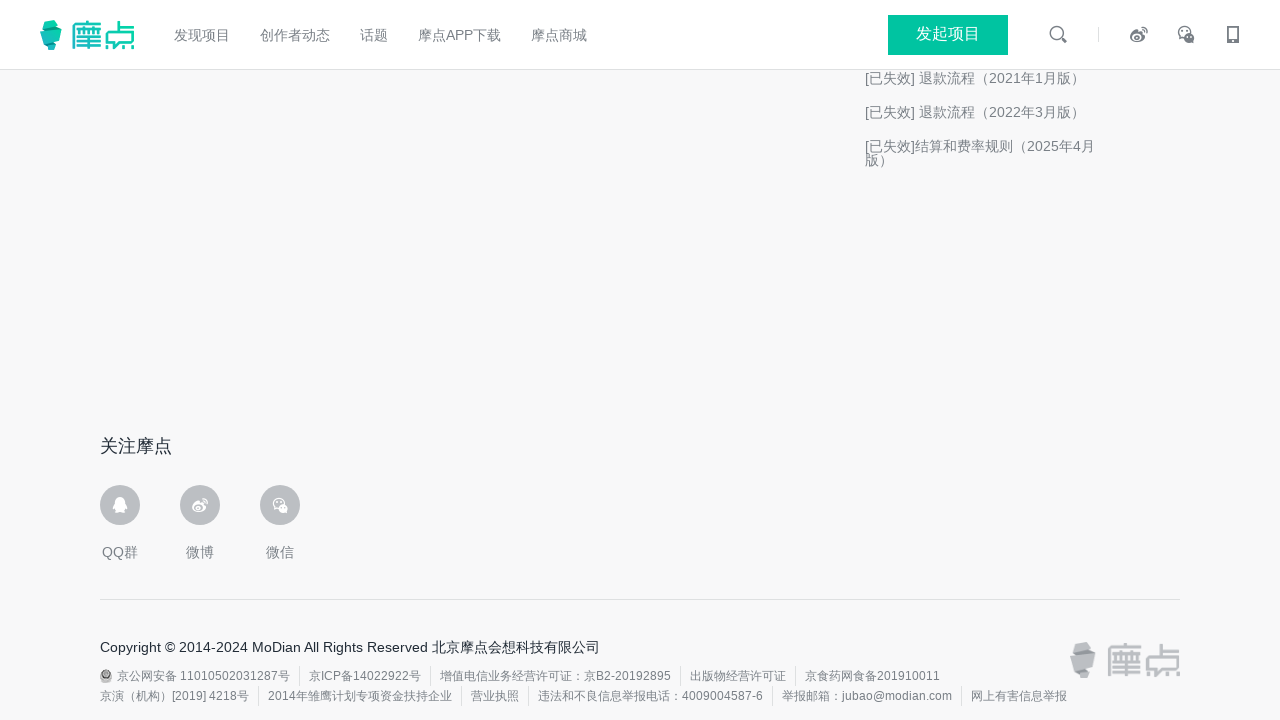

Scrolled to bottom of ranking list page (scroll #9)
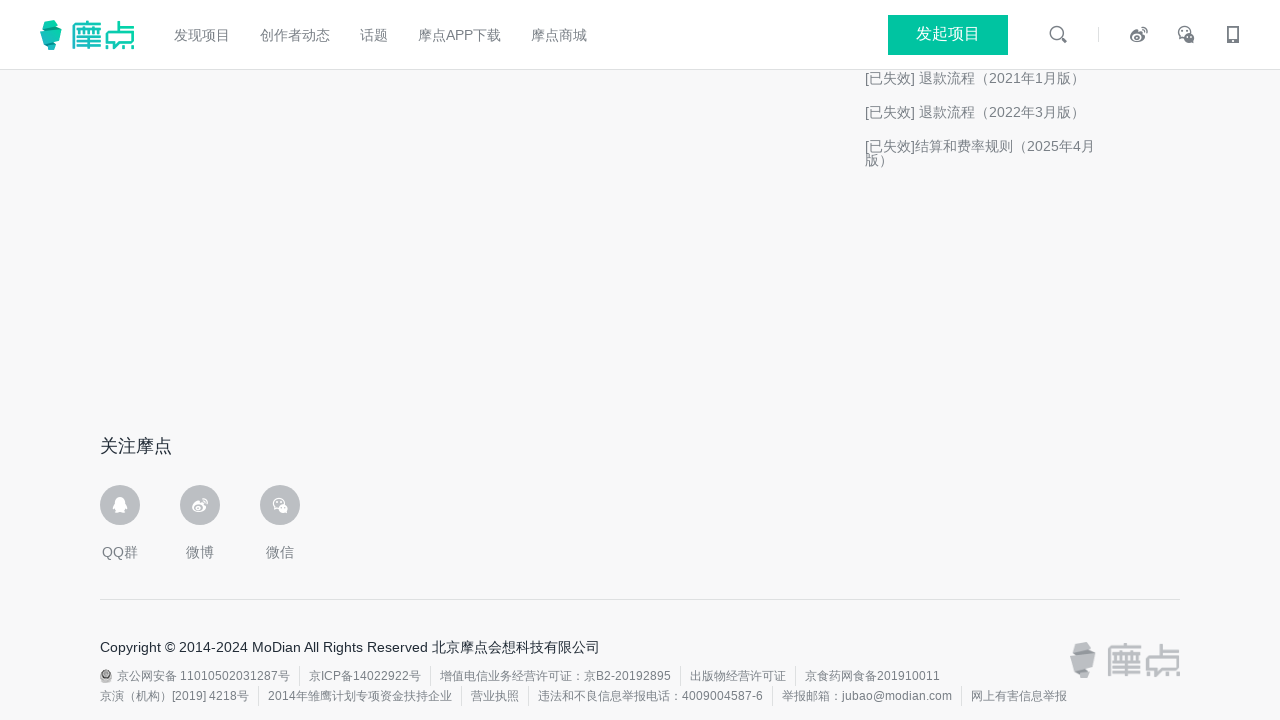

Waited 1500ms for lazy loading to complete (scroll #9)
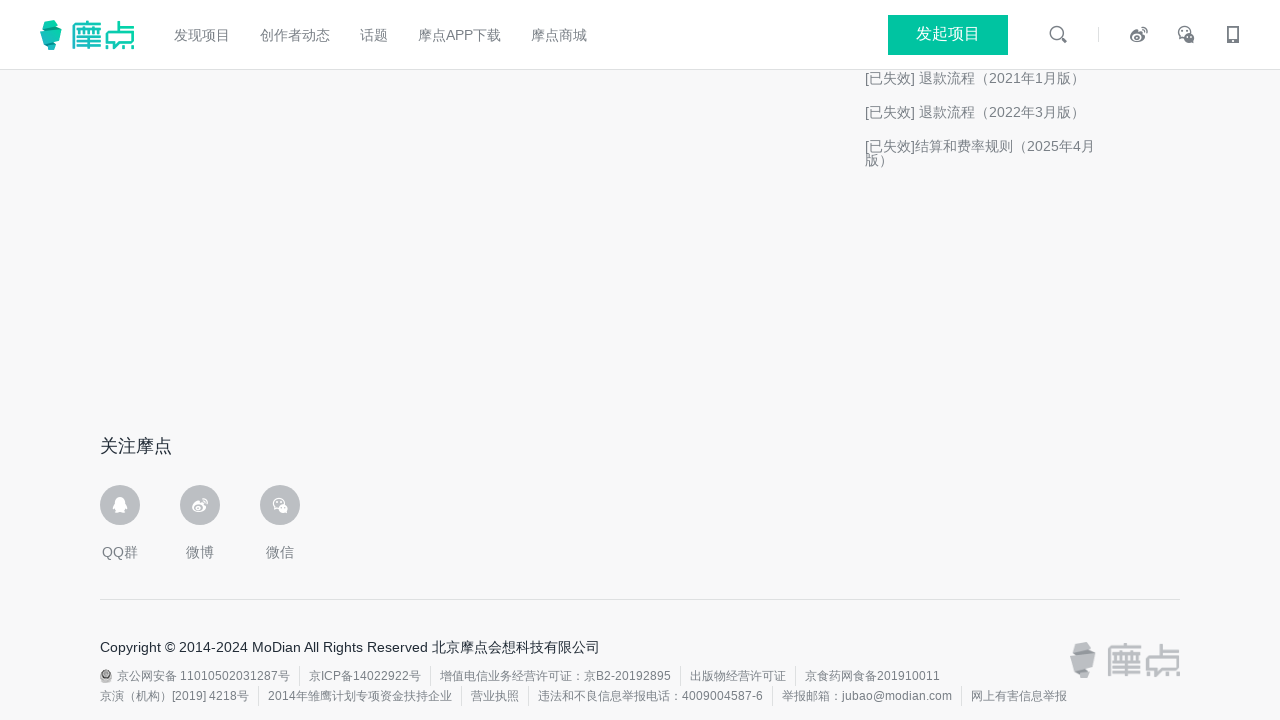

Scrolled to bottom of ranking list page (scroll #10)
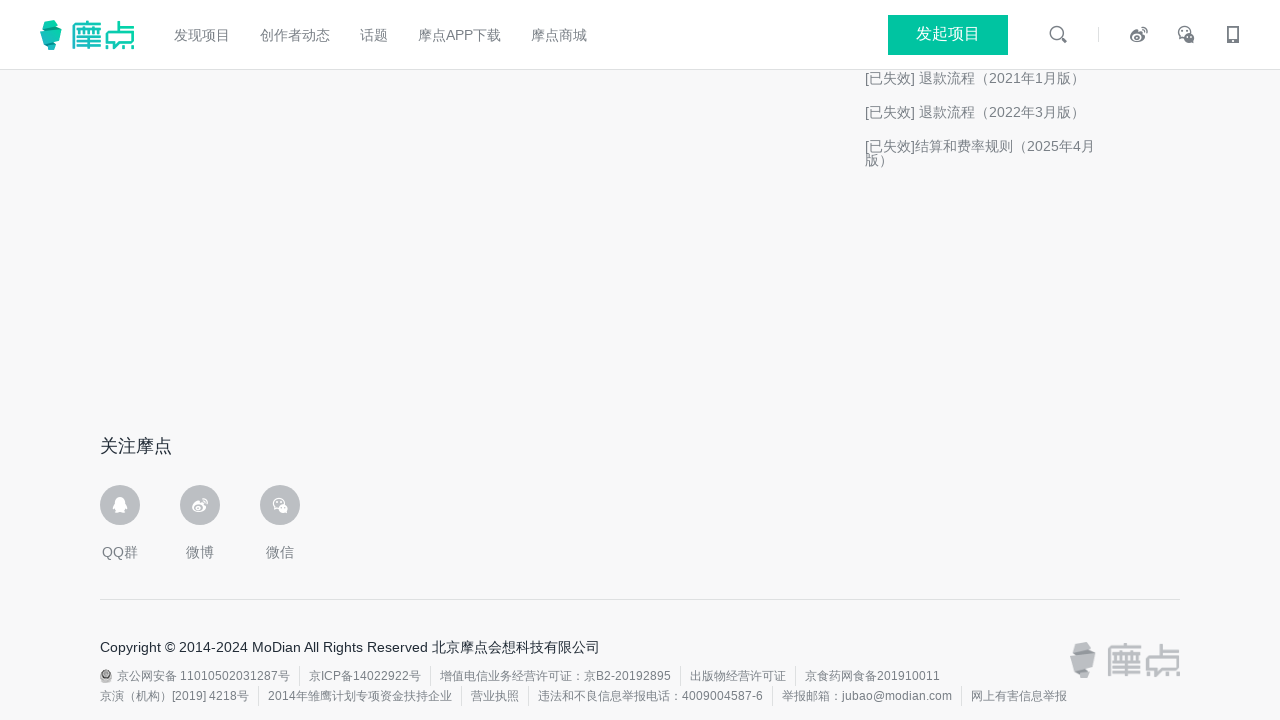

Waited 1500ms for lazy loading to complete (scroll #10)
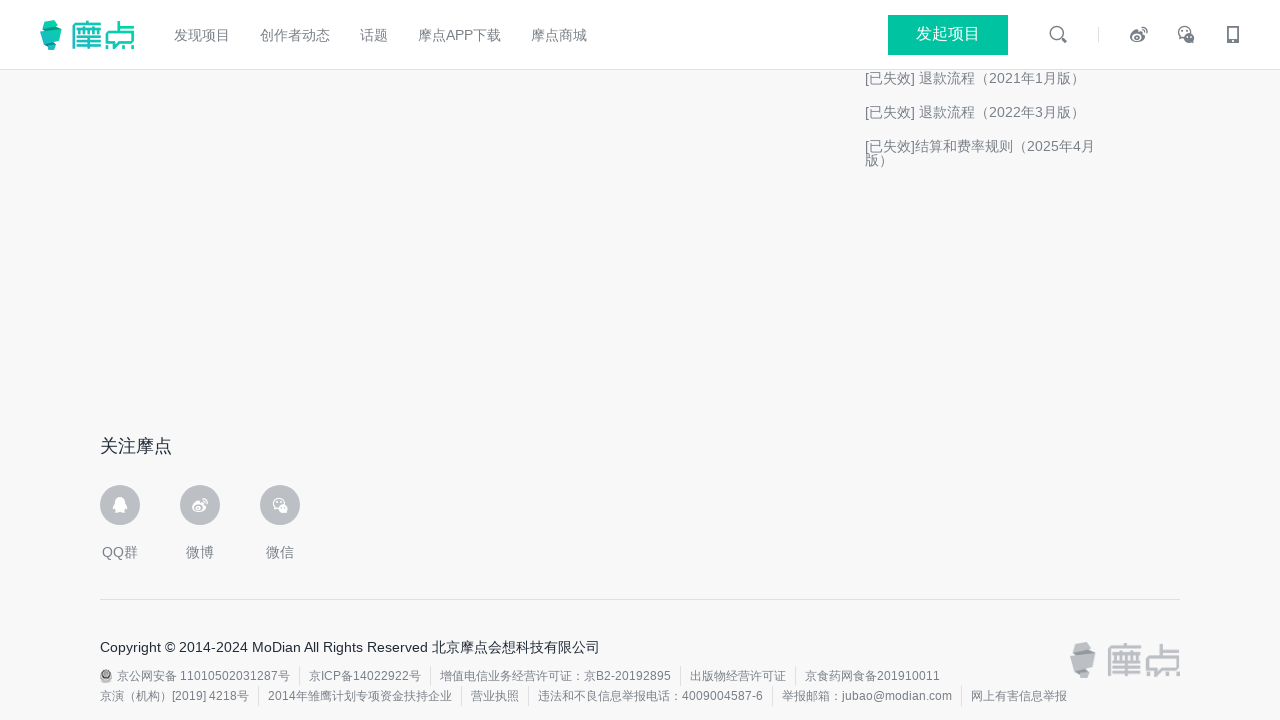

Scrolled to bottom of ranking list page (scroll #11)
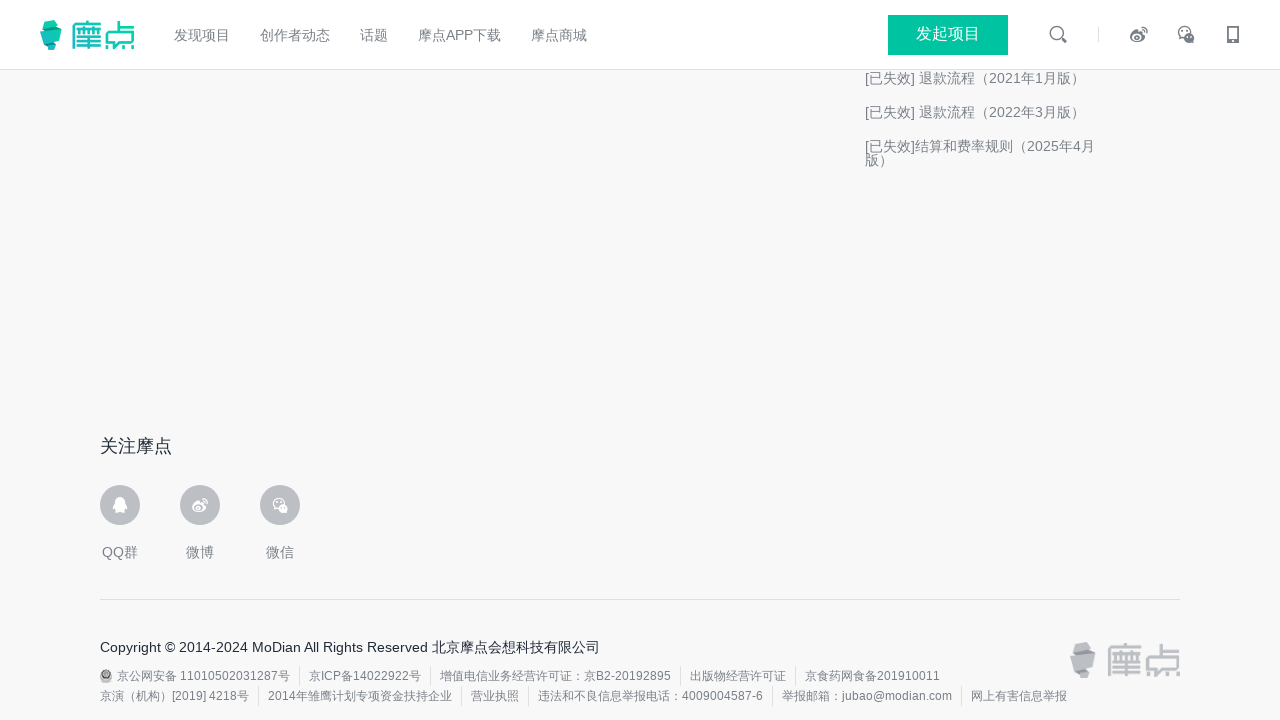

Waited 1500ms for lazy loading to complete (scroll #11)
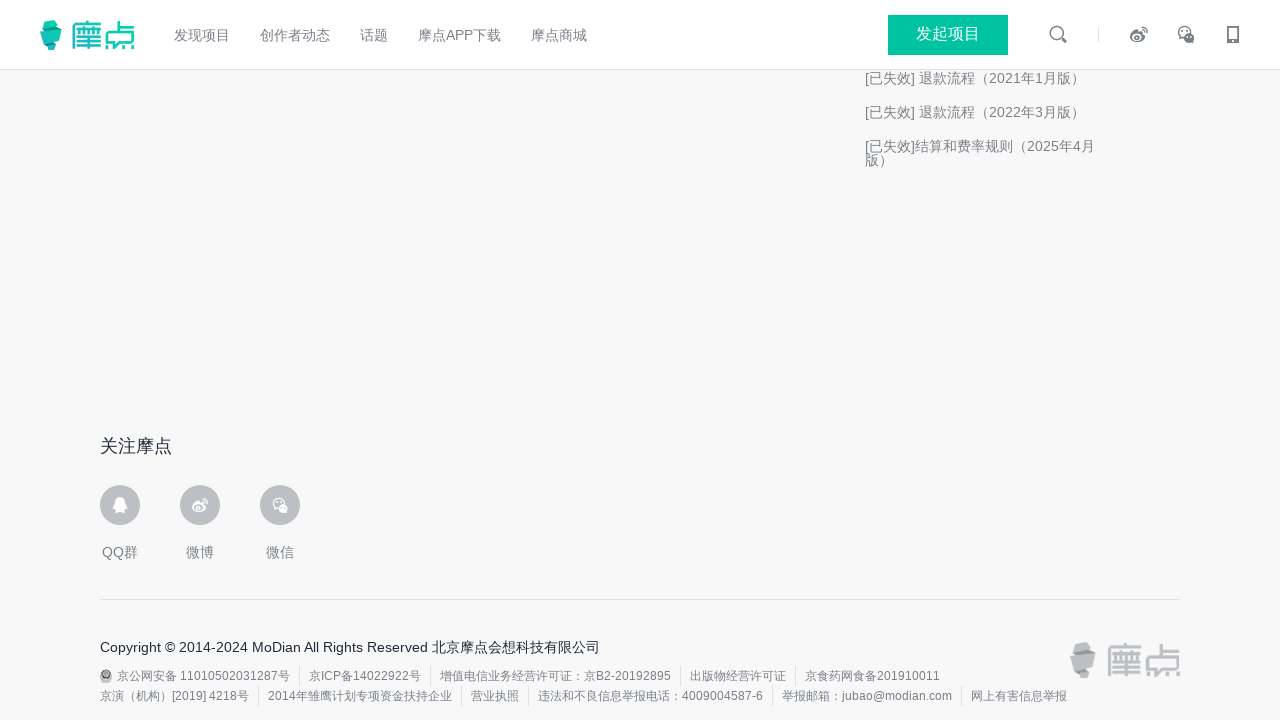

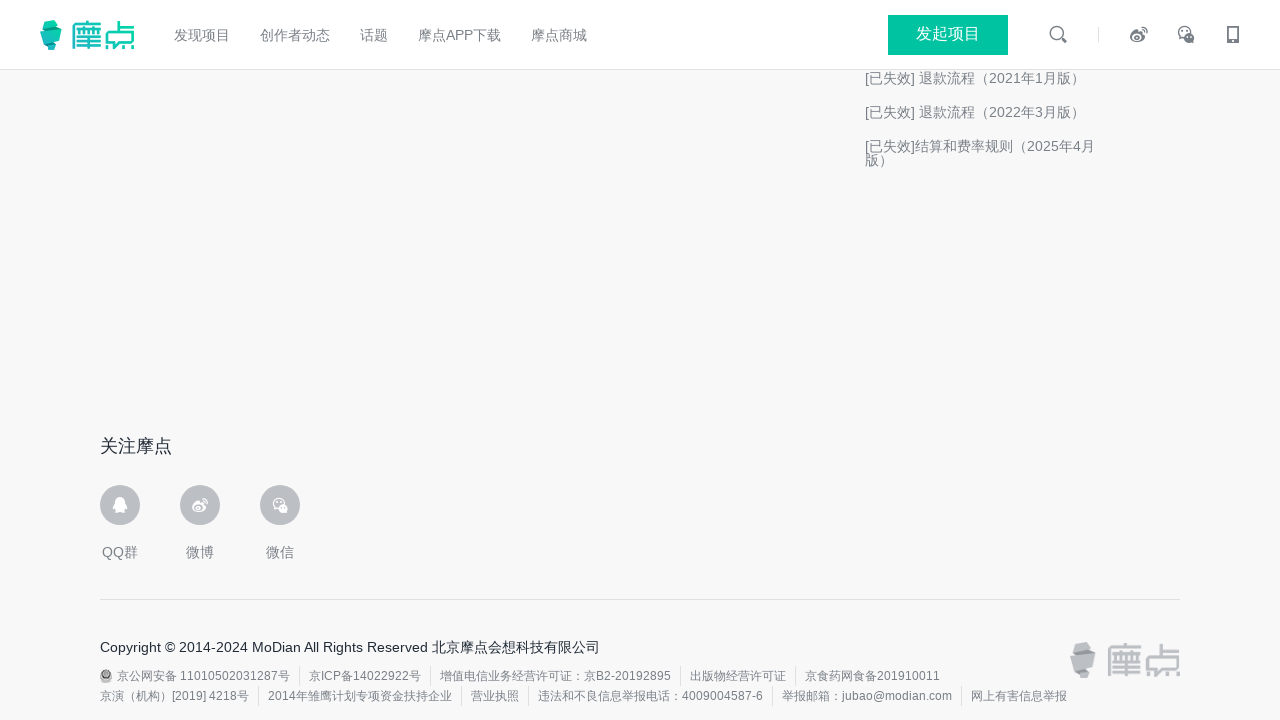